Tests different types of JavaScript alerts (OK alert, OK/Cancel alert, and text input alert) by clicking buttons to trigger them and interacting with the alert dialogs.

Starting URL: https://demo.automationtesting.in/Alerts.html

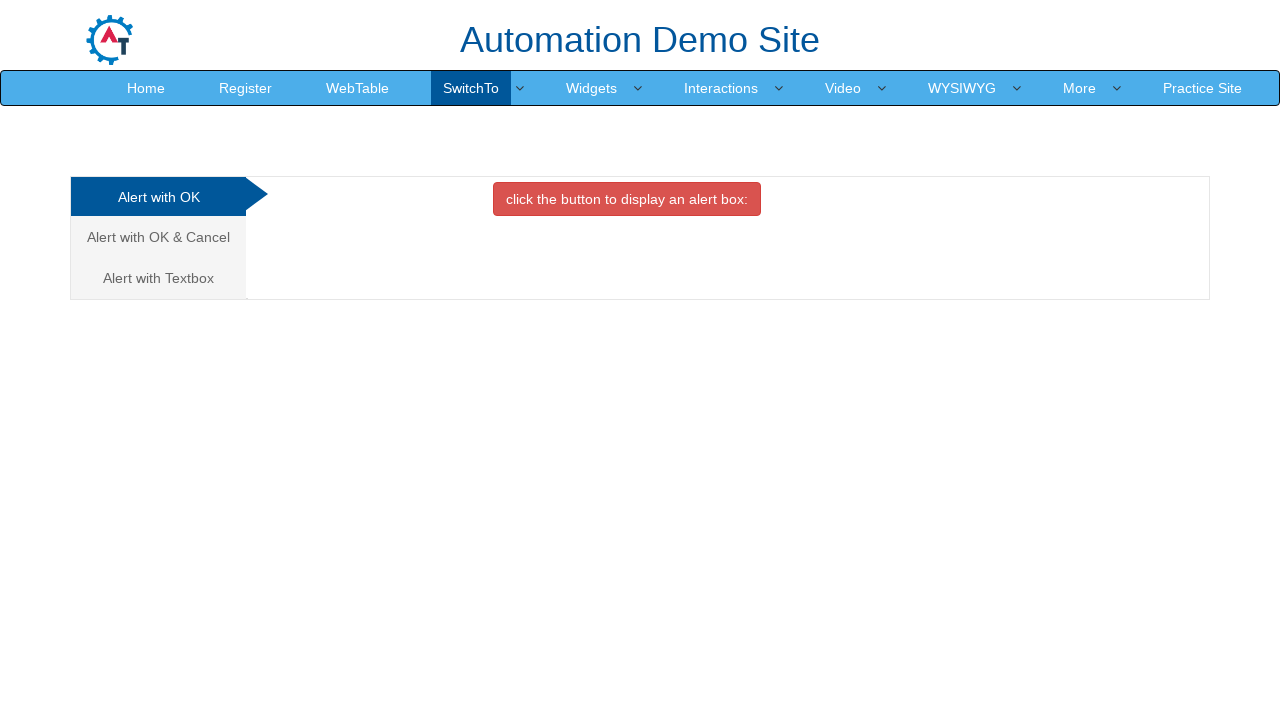

Clicked first alert option (Alert with OK) at (158, 197) on .nav-stacked>li>a >> nth=0
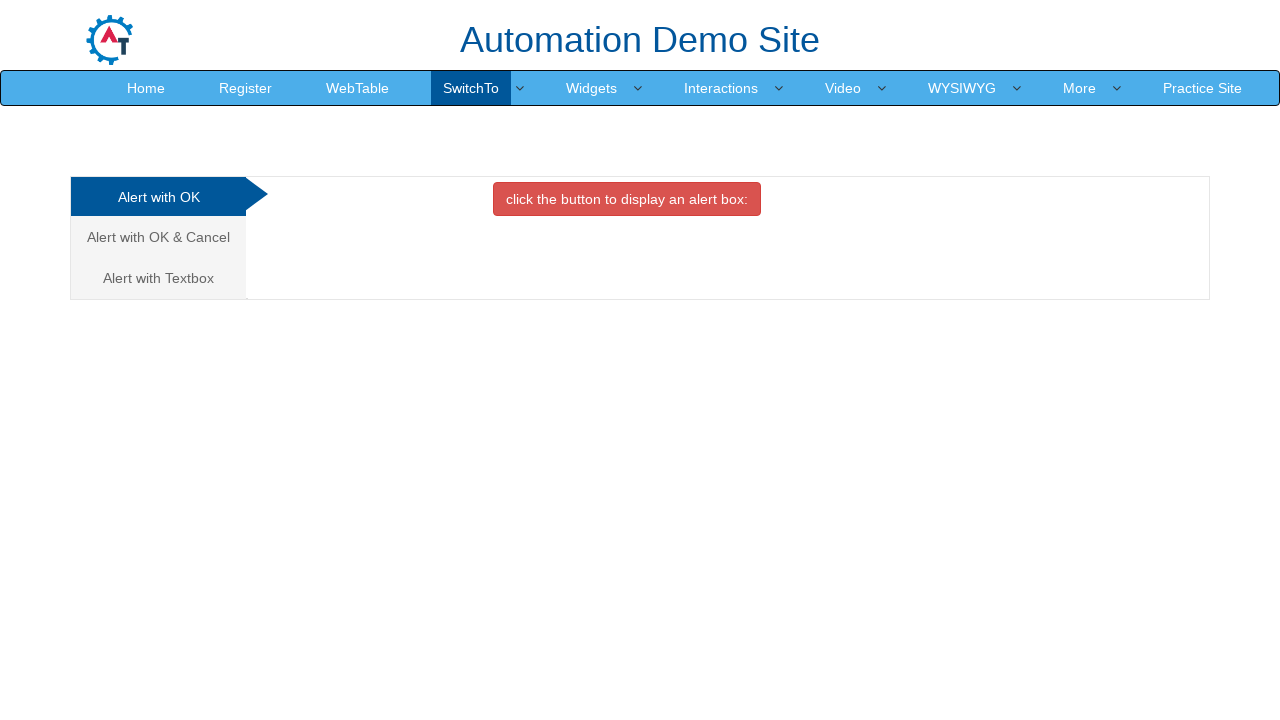

Clicked button to trigger OK alert at (627, 199) on #OKTab>button
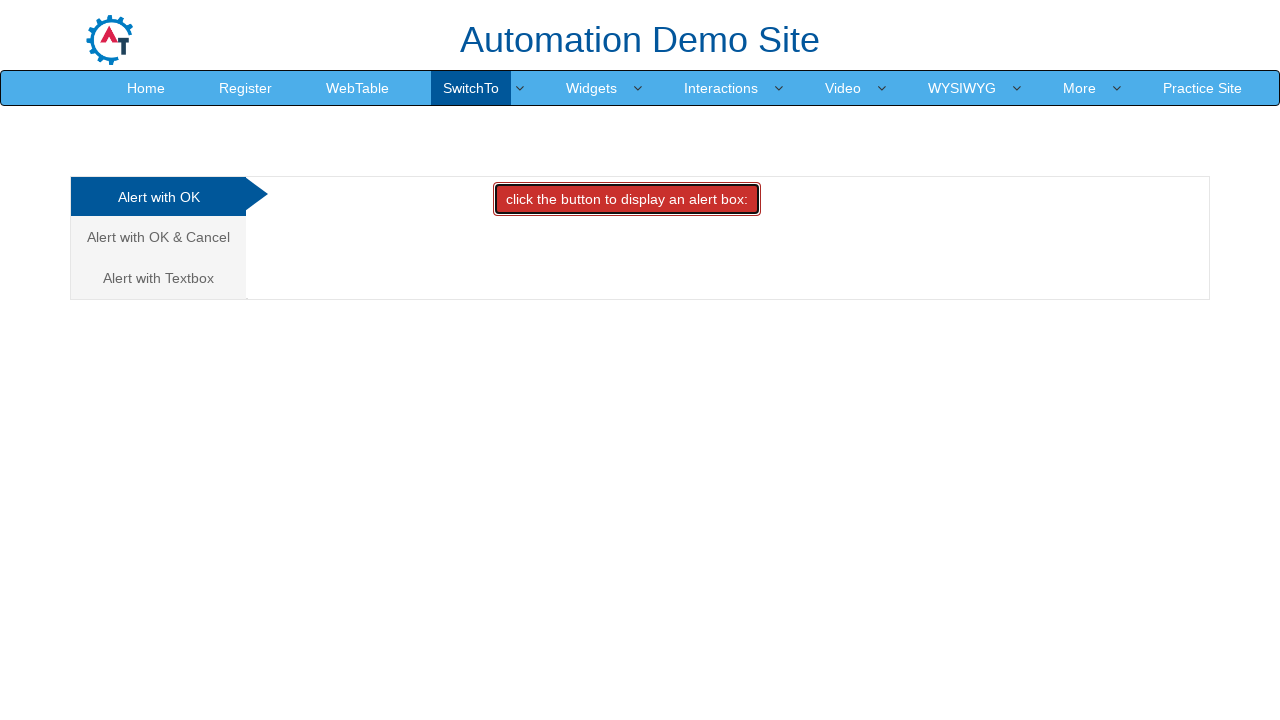

Set up dialog handler and clicked OK alert button at (627, 199) on #OKTab>button
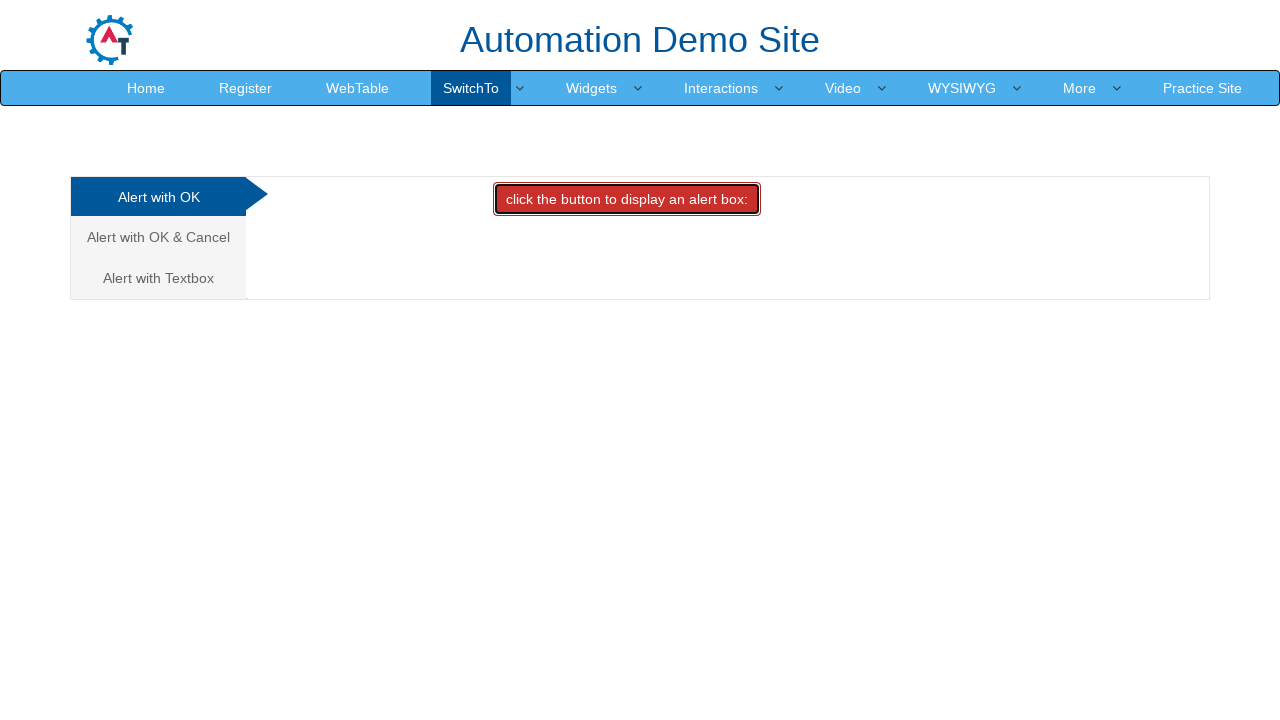

Waited 500ms before proceeding to next alert
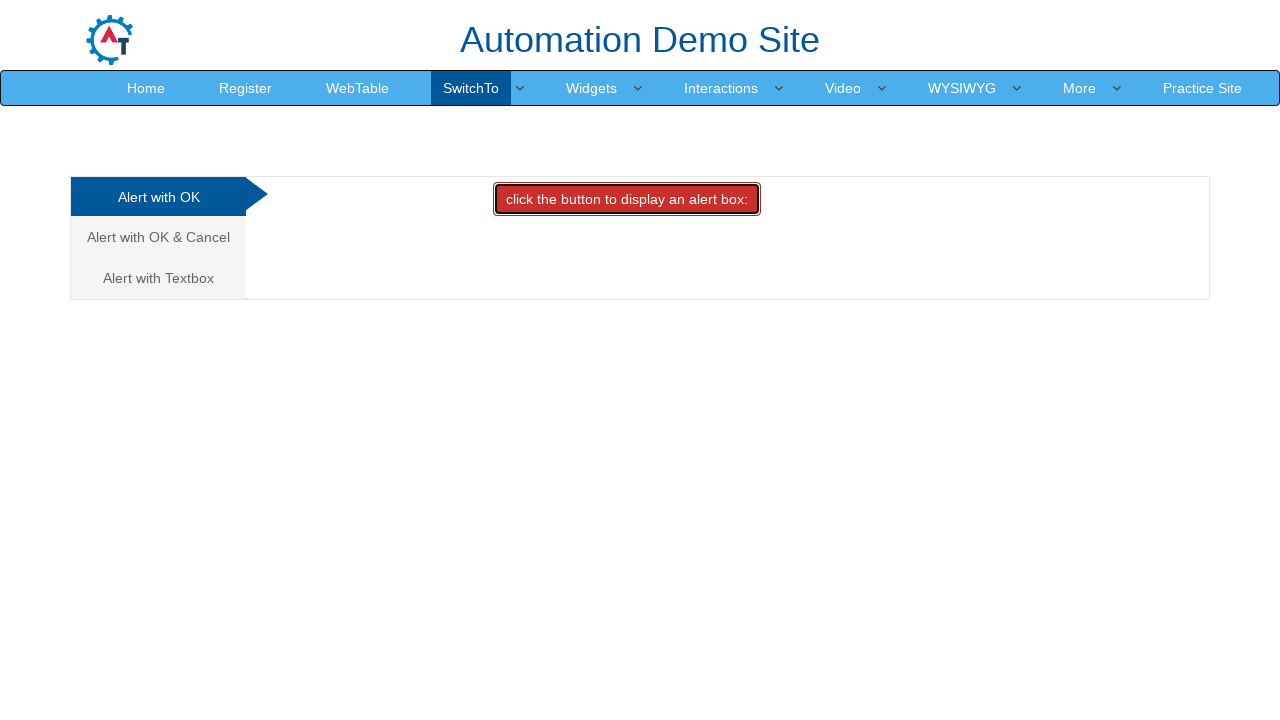

Clicked second alert option (Alert with OK & Cancel) at (158, 237) on .nav-stacked>li>a >> nth=1
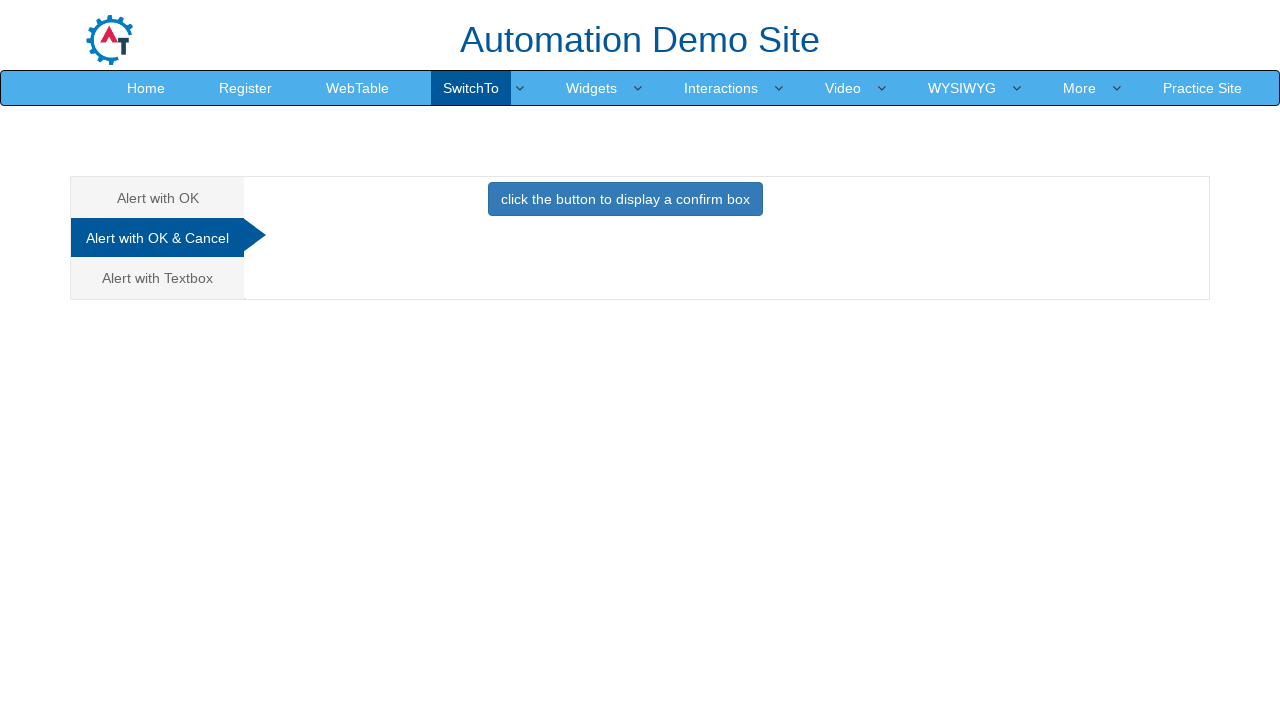

Set up cancel dialog handler and clicked OK/Cancel alert button at (625, 199) on #CancelTab>button
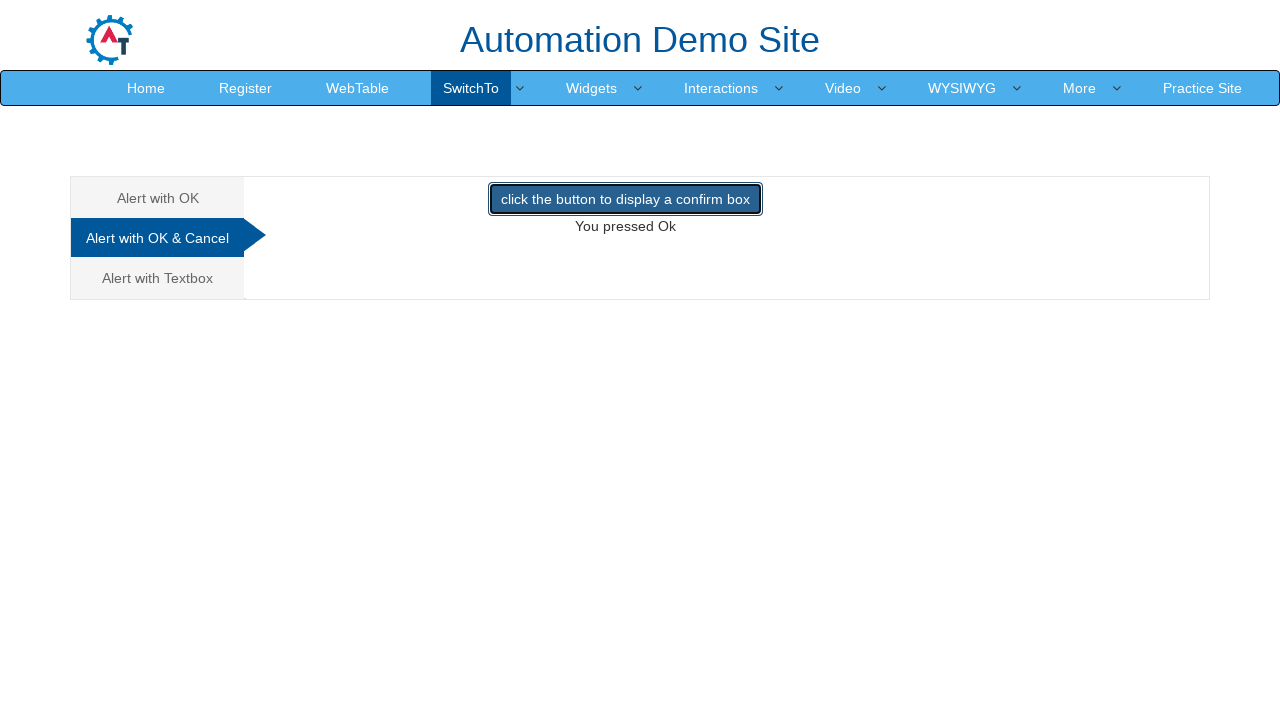

Waited 500ms before proceeding to text input alert
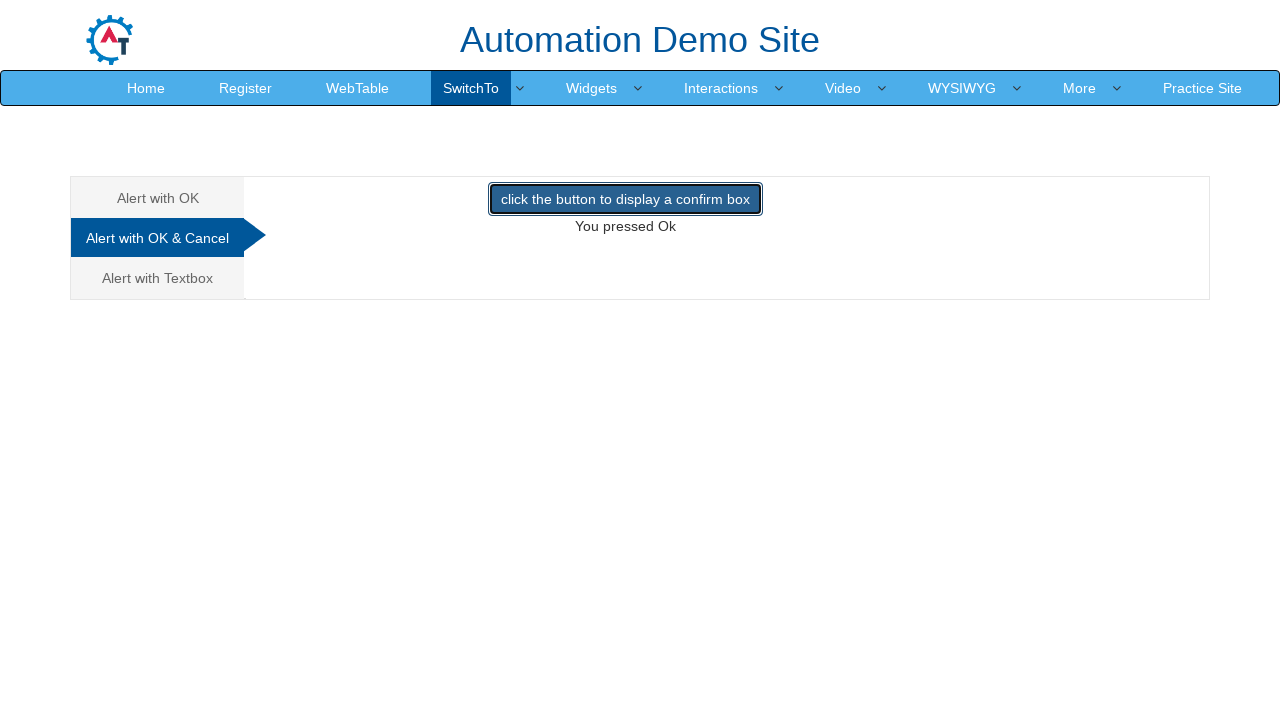

Clicked third alert option (Alert with Textbox) at (158, 278) on .nav-stacked>li>a >> nth=2
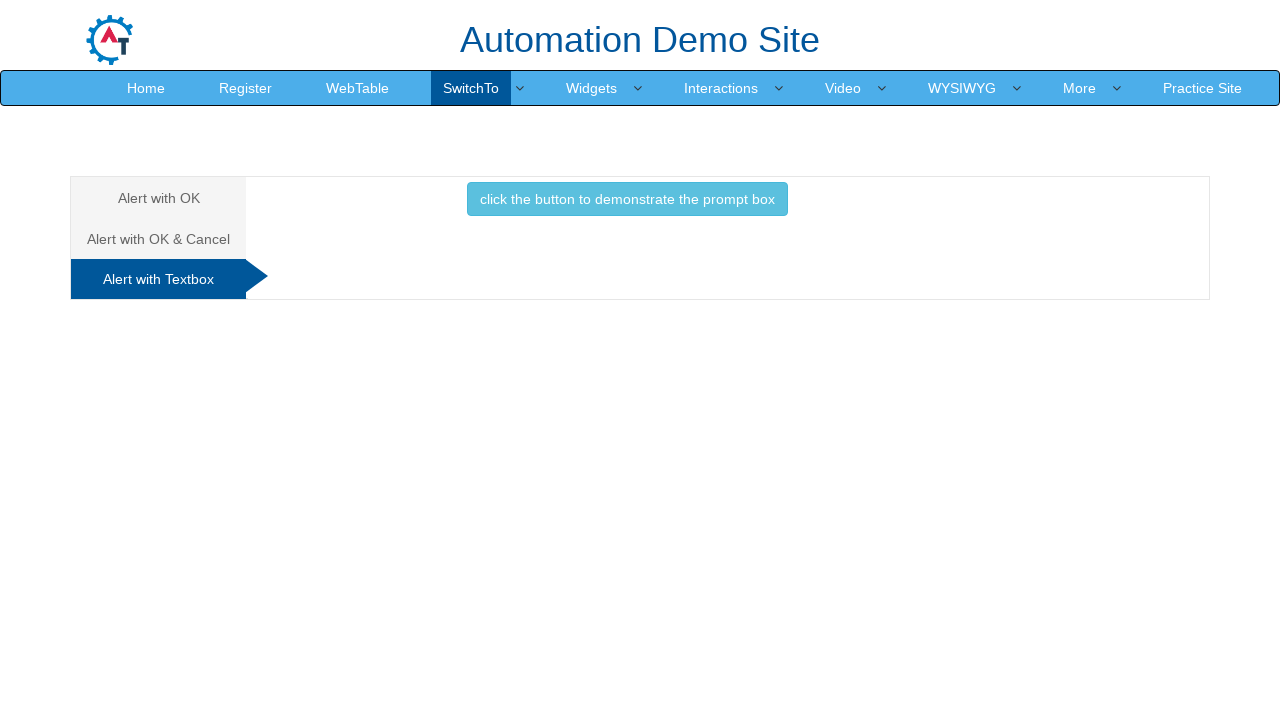

Set up text input dialog handler and clicked text input alert button, entered 'Bau' at (627, 199) on #Textbox>button
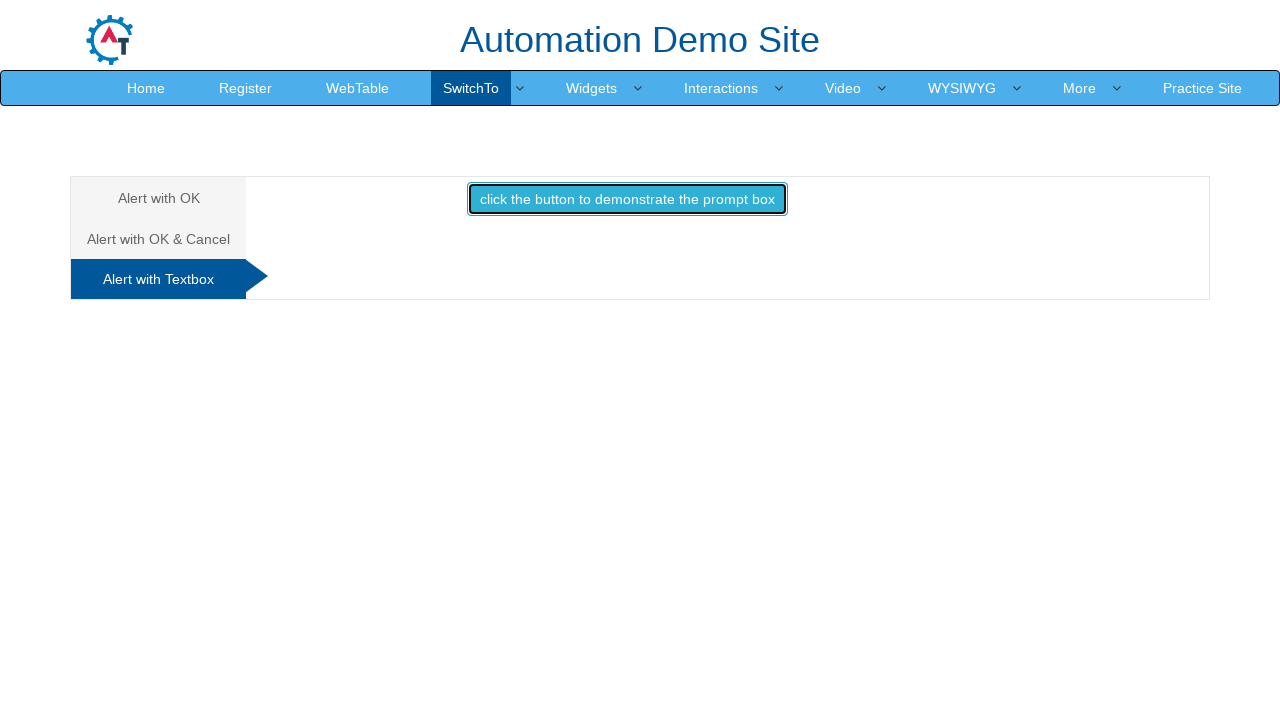

Waited 500ms after text input alert completion
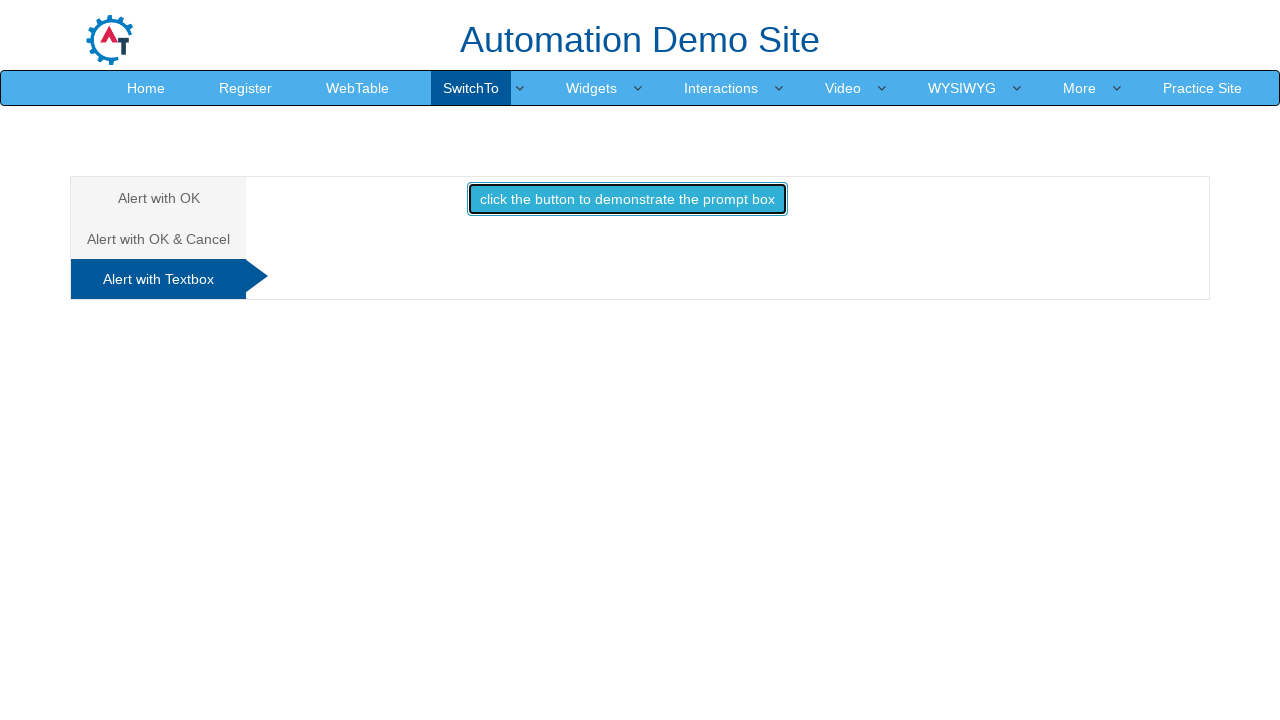

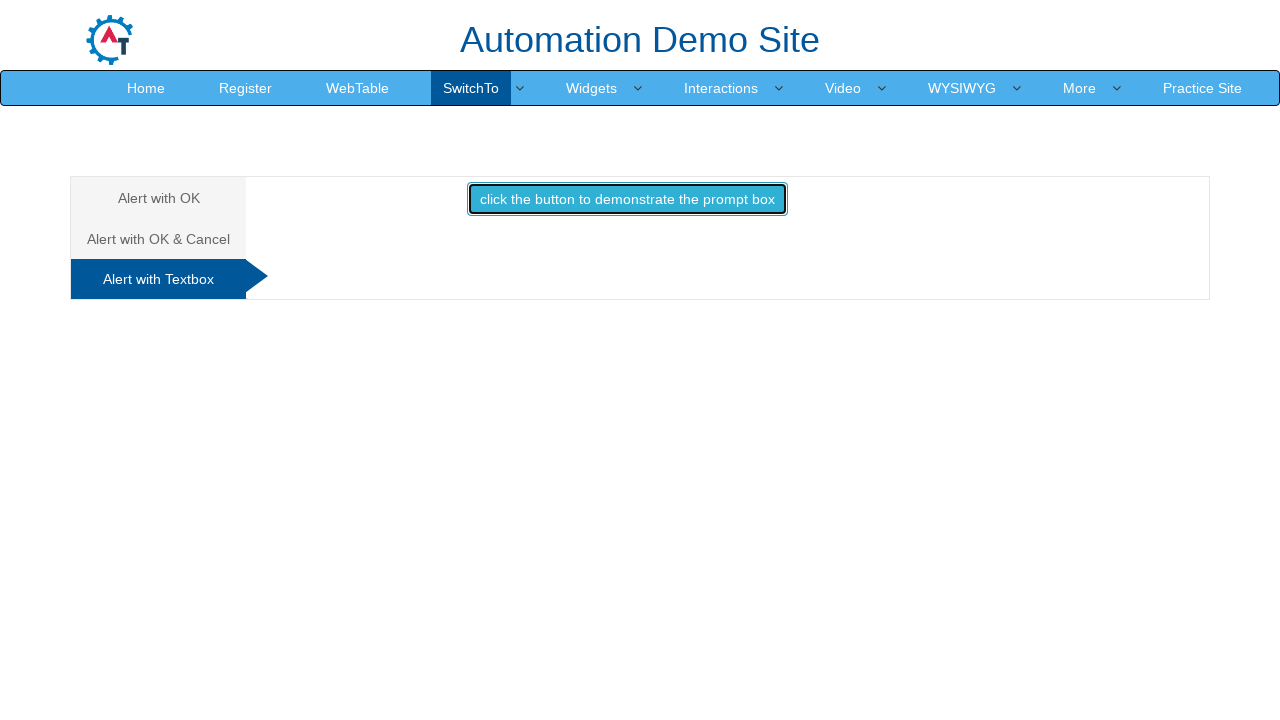